Tests that all page elements (logo, button, and phrase) are rendered and visible on the motivation bot frontend page

Starting URL: https://tg-motivation-bot-front.vercel.app/

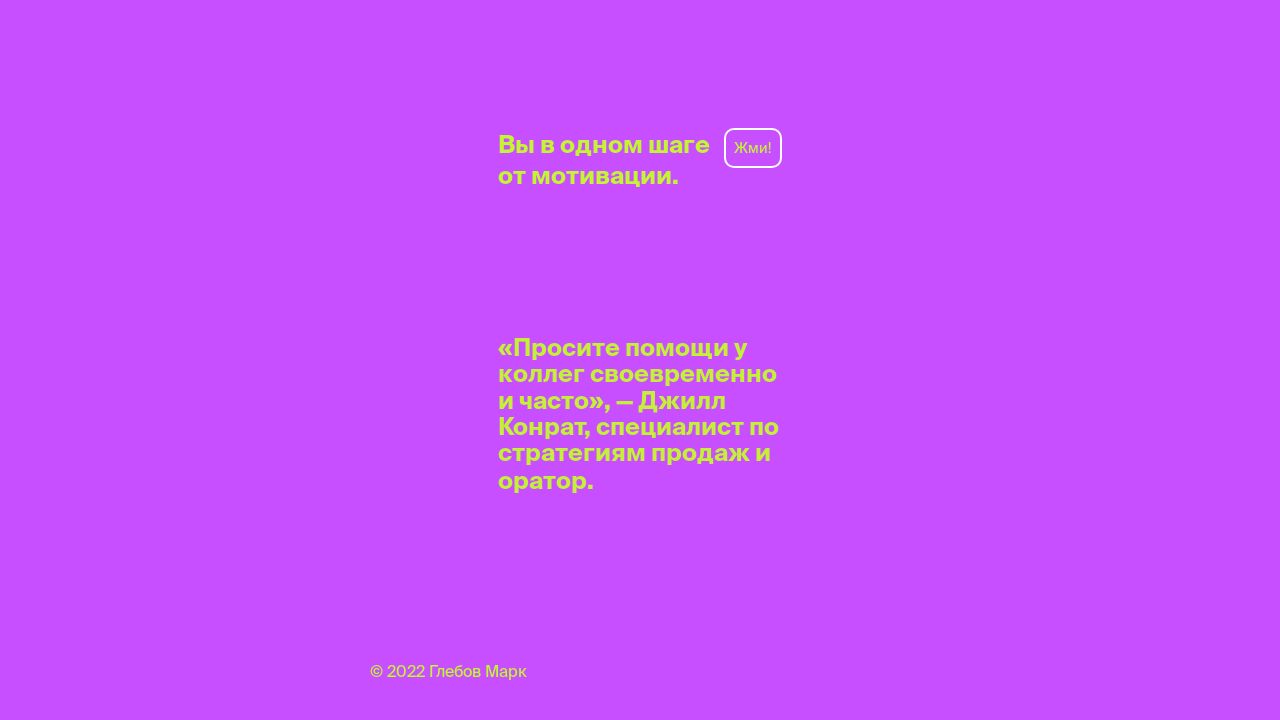

Located logo element (p.logo)
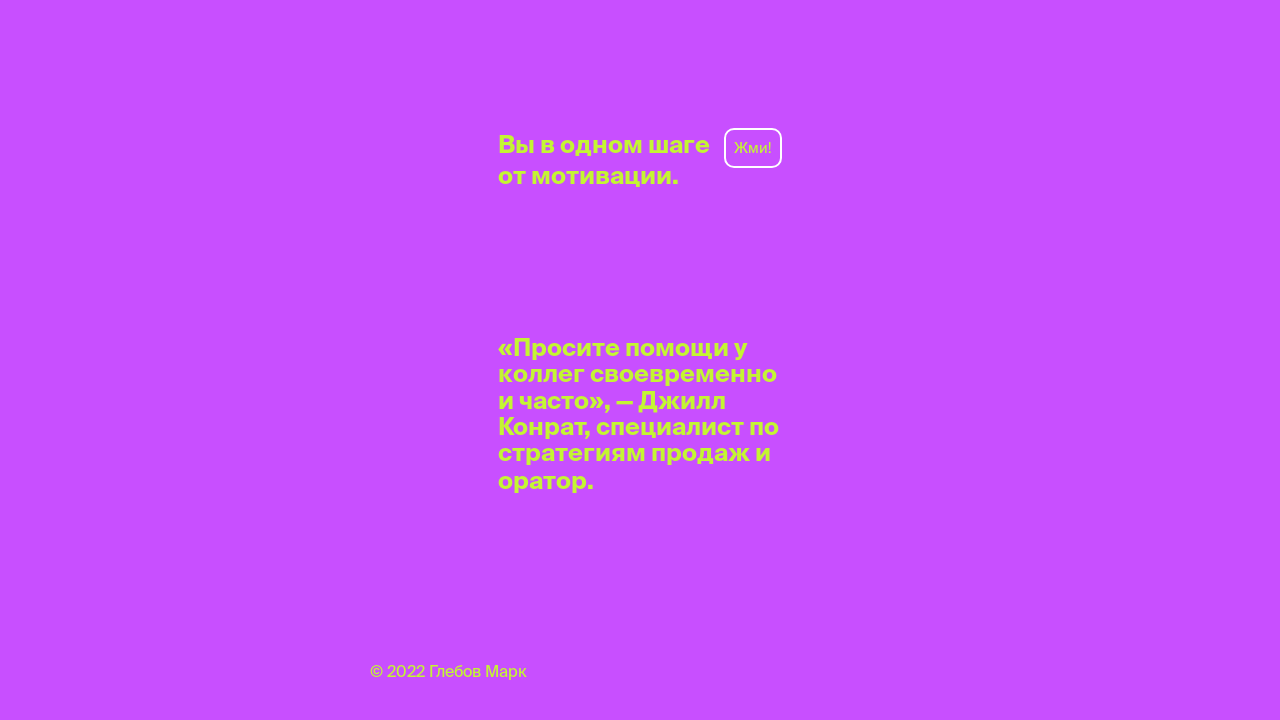

Located button element (div.button)
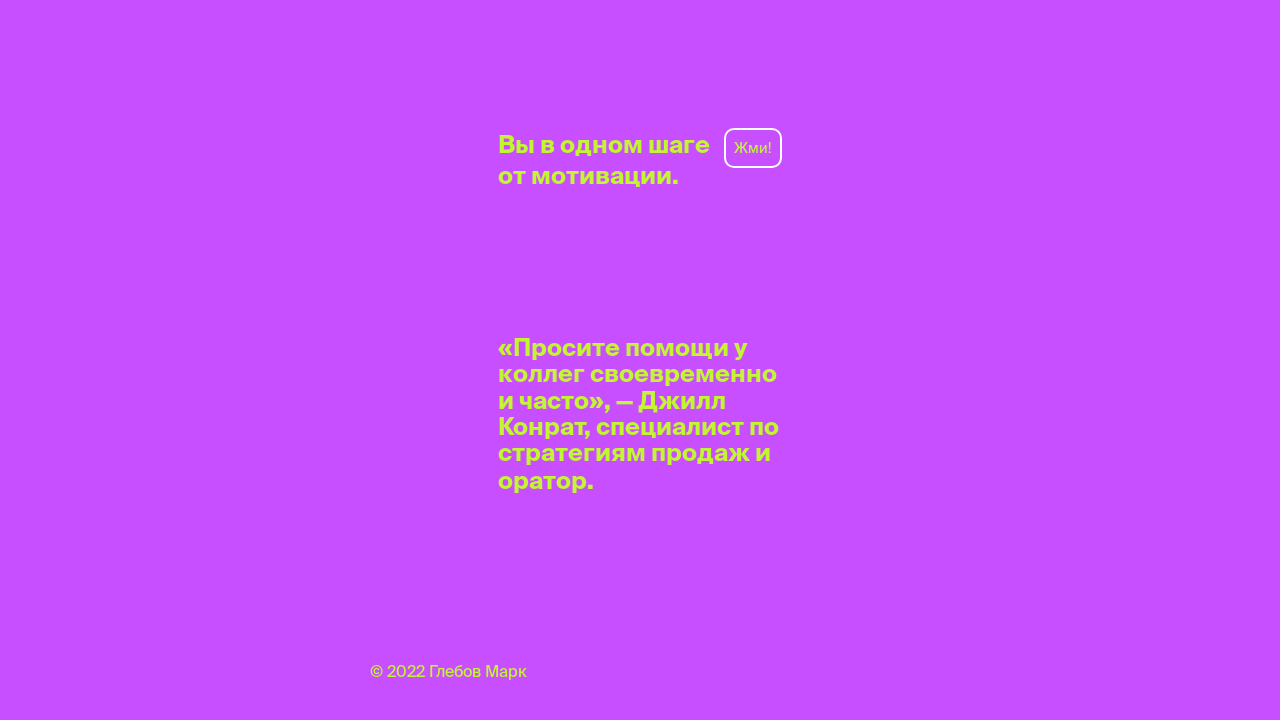

Located phrase element (span.phrase)
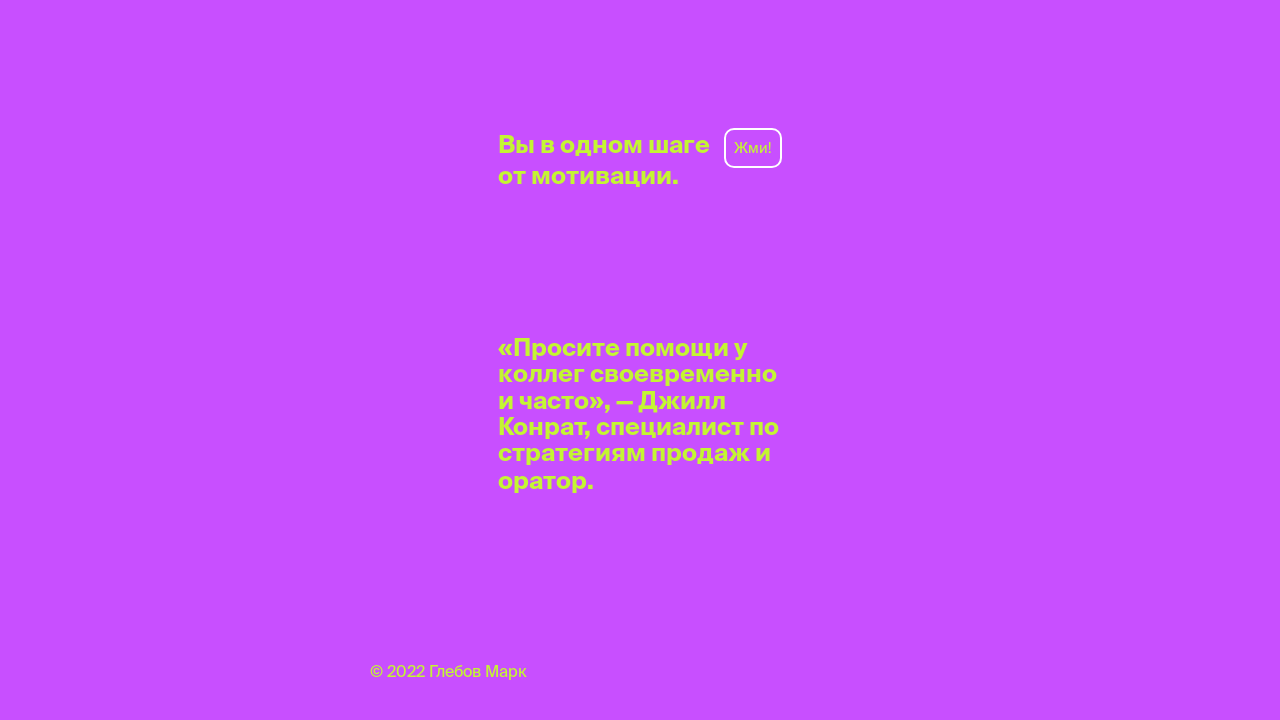

Phrase element is visible
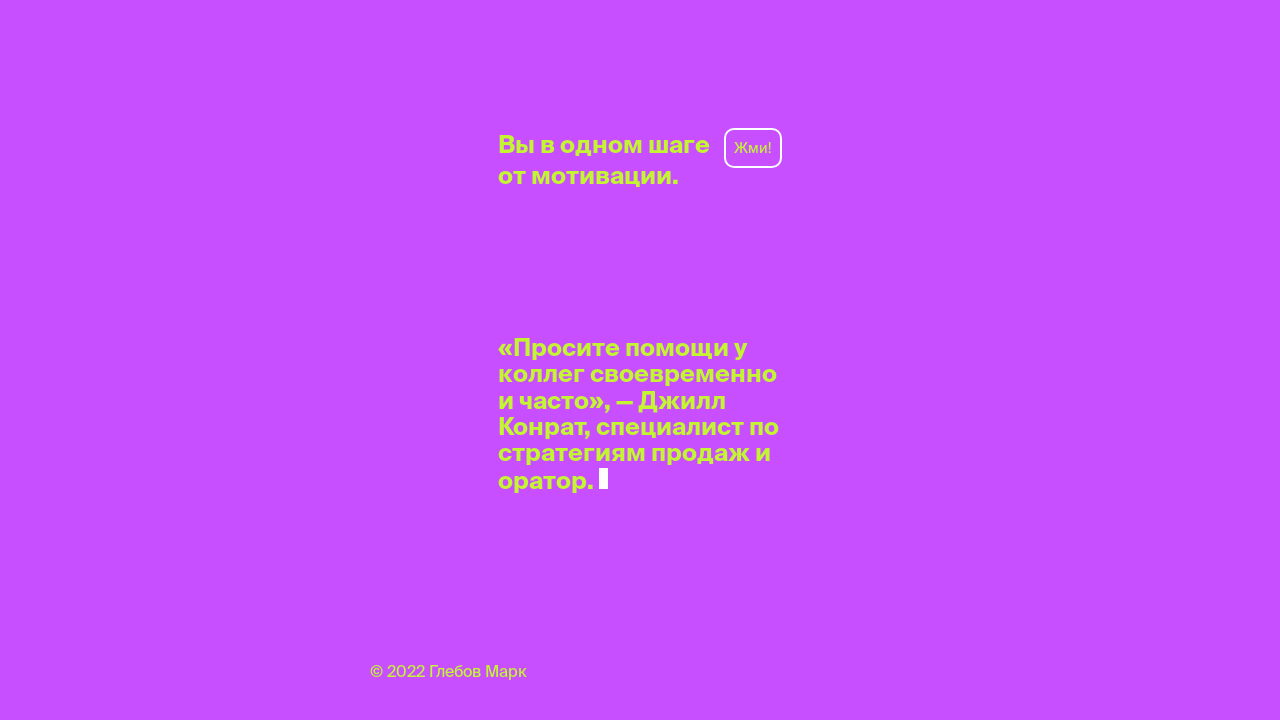

Logo element is visible
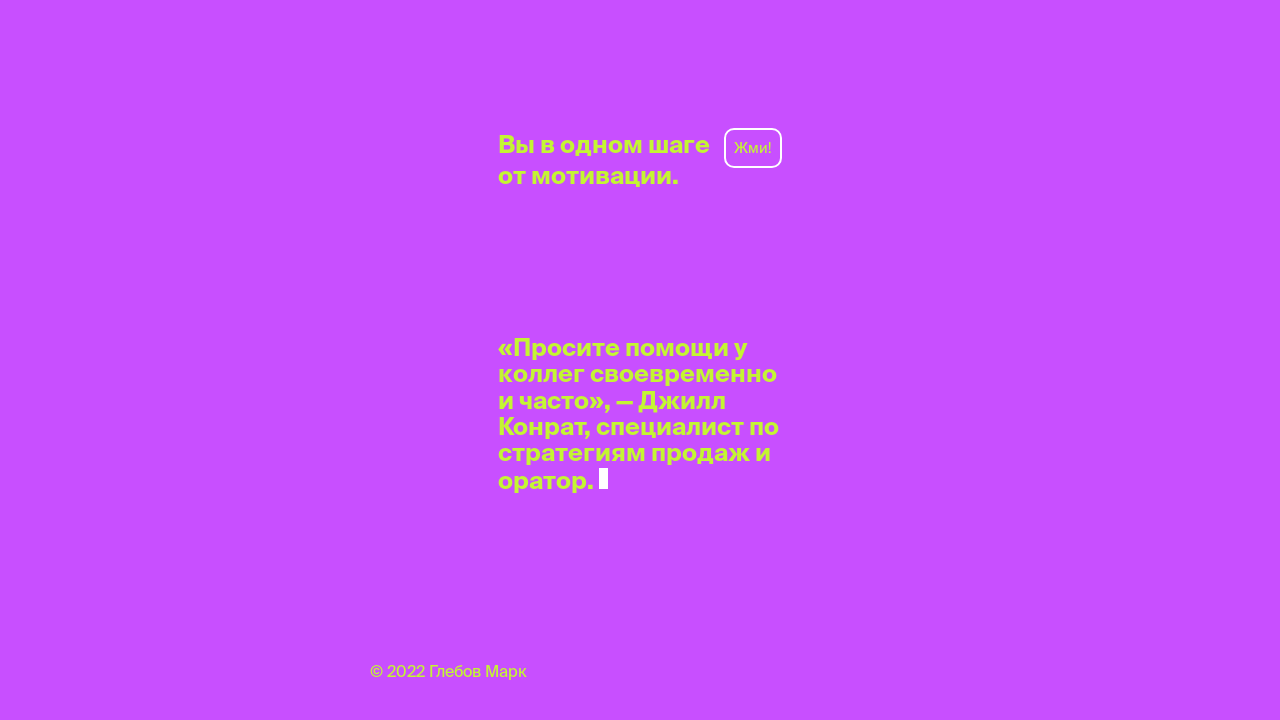

Button element is visible
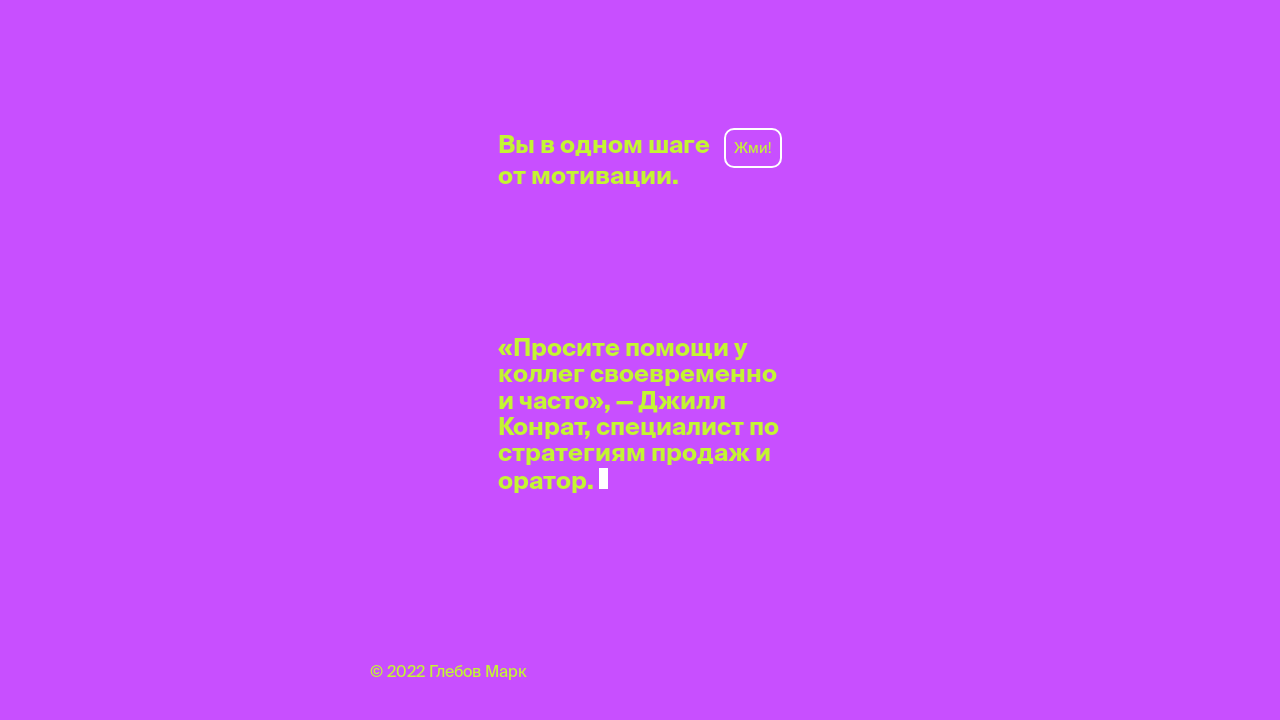

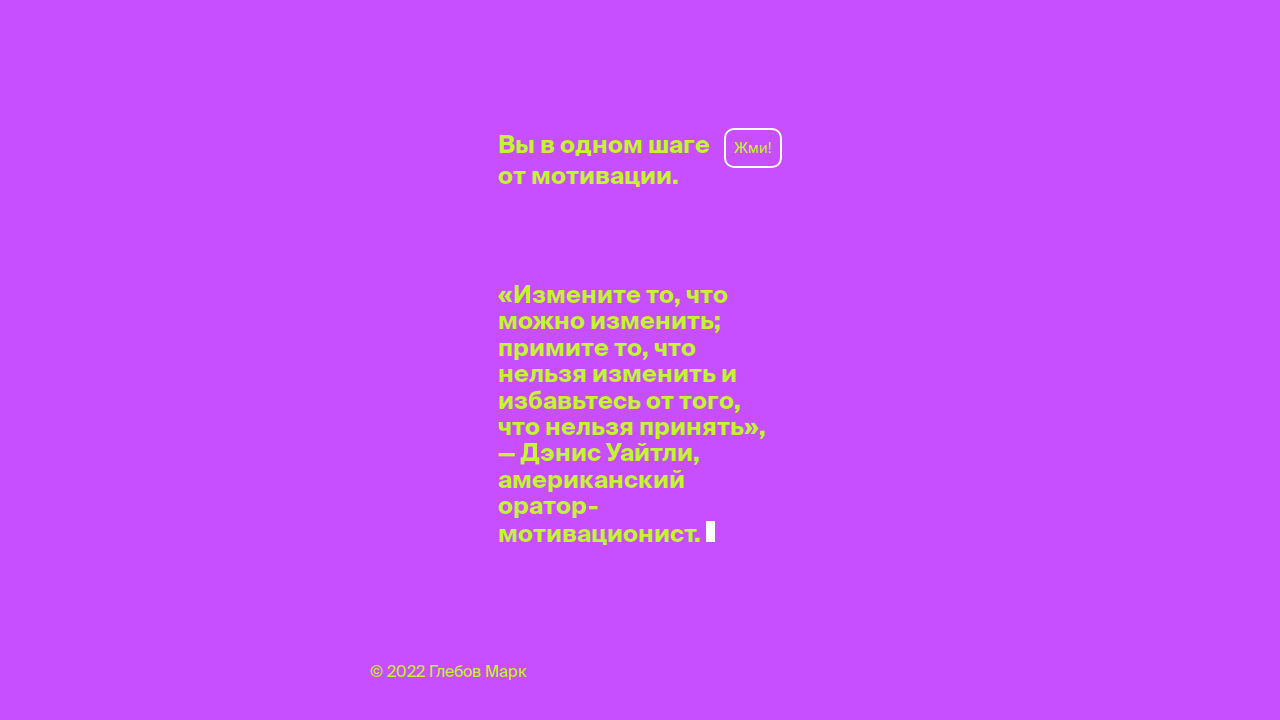